Tests closing a modal advertisement popup by clicking the close button in the modal footer on a test automation practice site.

Starting URL: http://the-internet.herokuapp.com/entry_ad

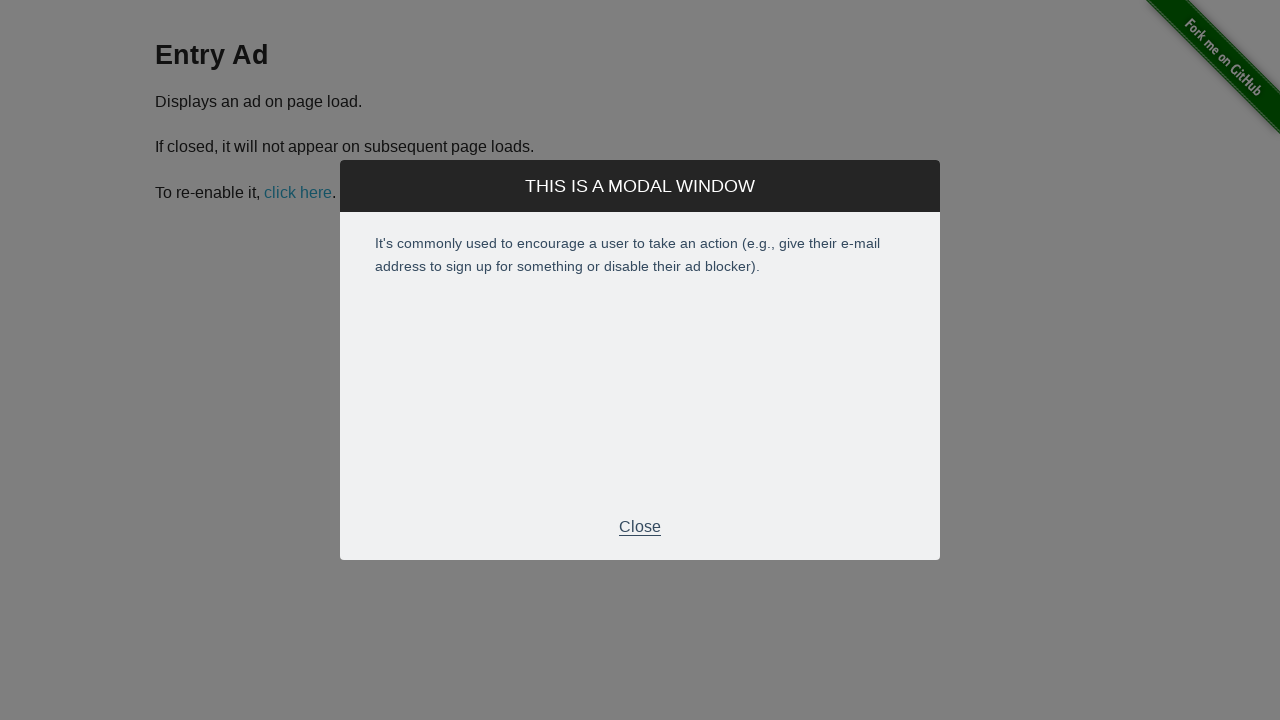

Waited for entry ad modal footer to become visible
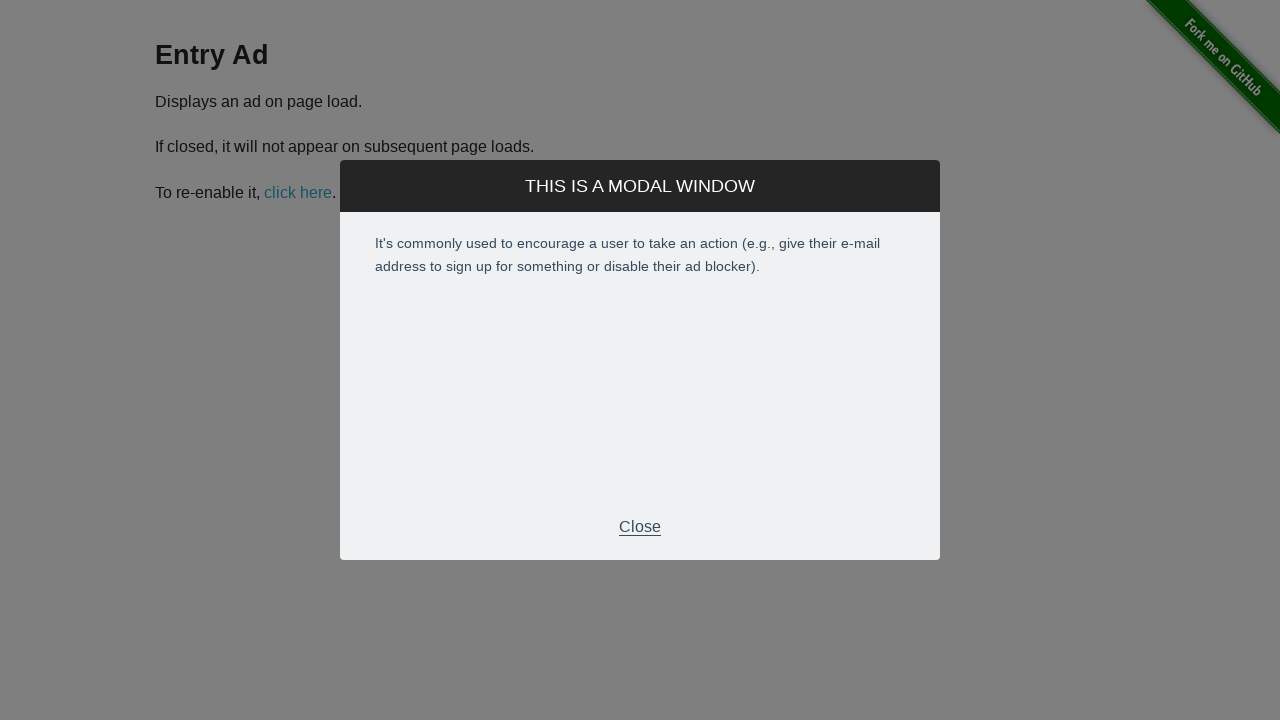

Clicked the close button in the modal footer to dismiss the entry ad modal at (640, 527) on div.modal-footer
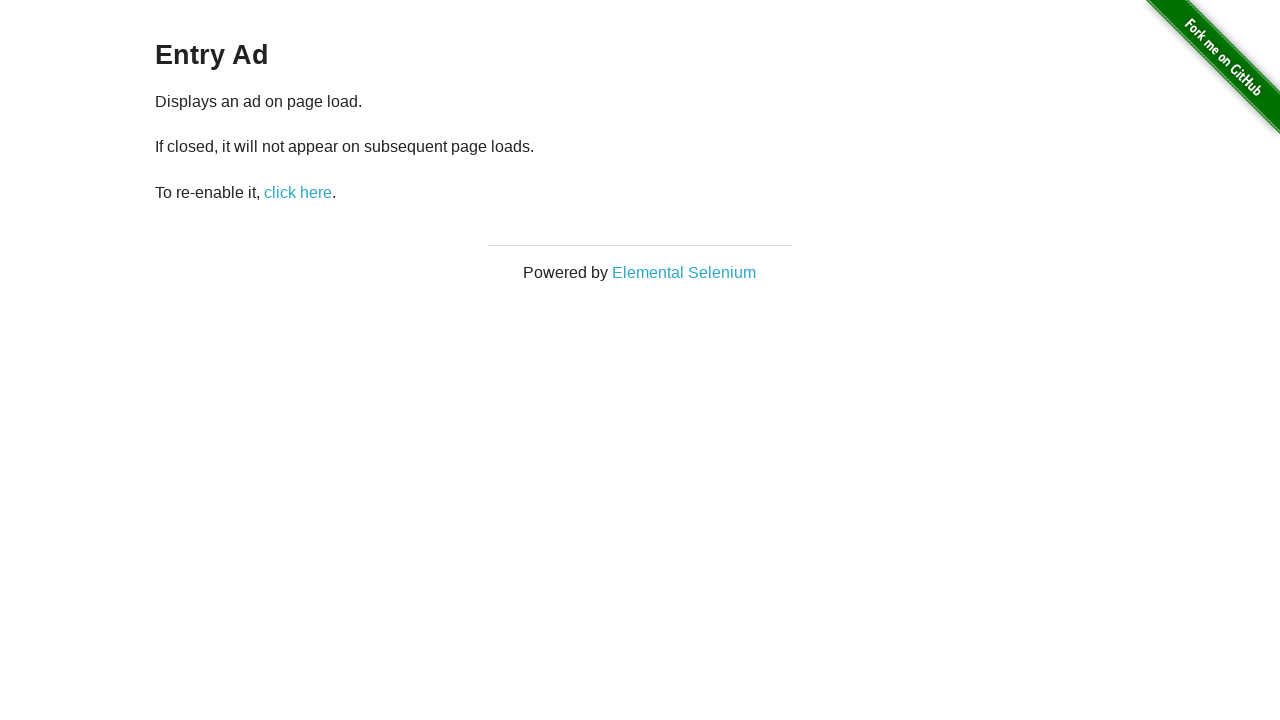

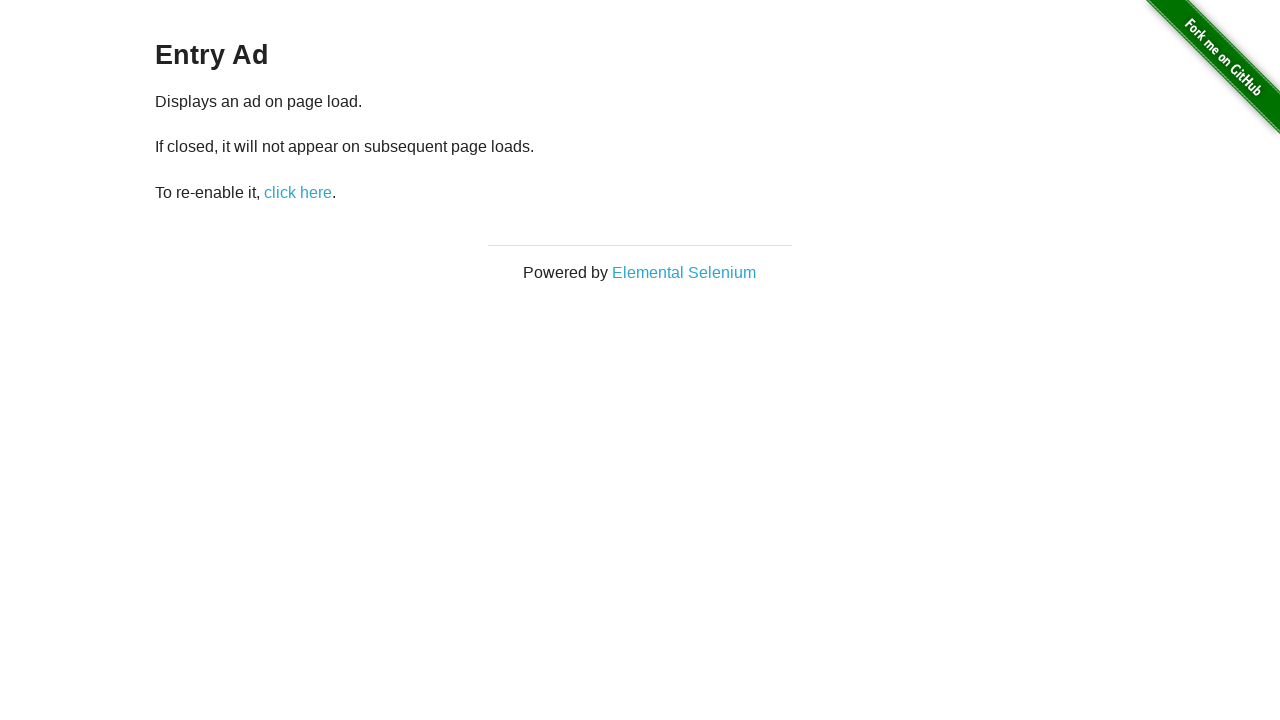